Tests registration form validation when email confirmation doesn't match the original email

Starting URL: https://alada.vn/tai-khoan/dang-ky.html

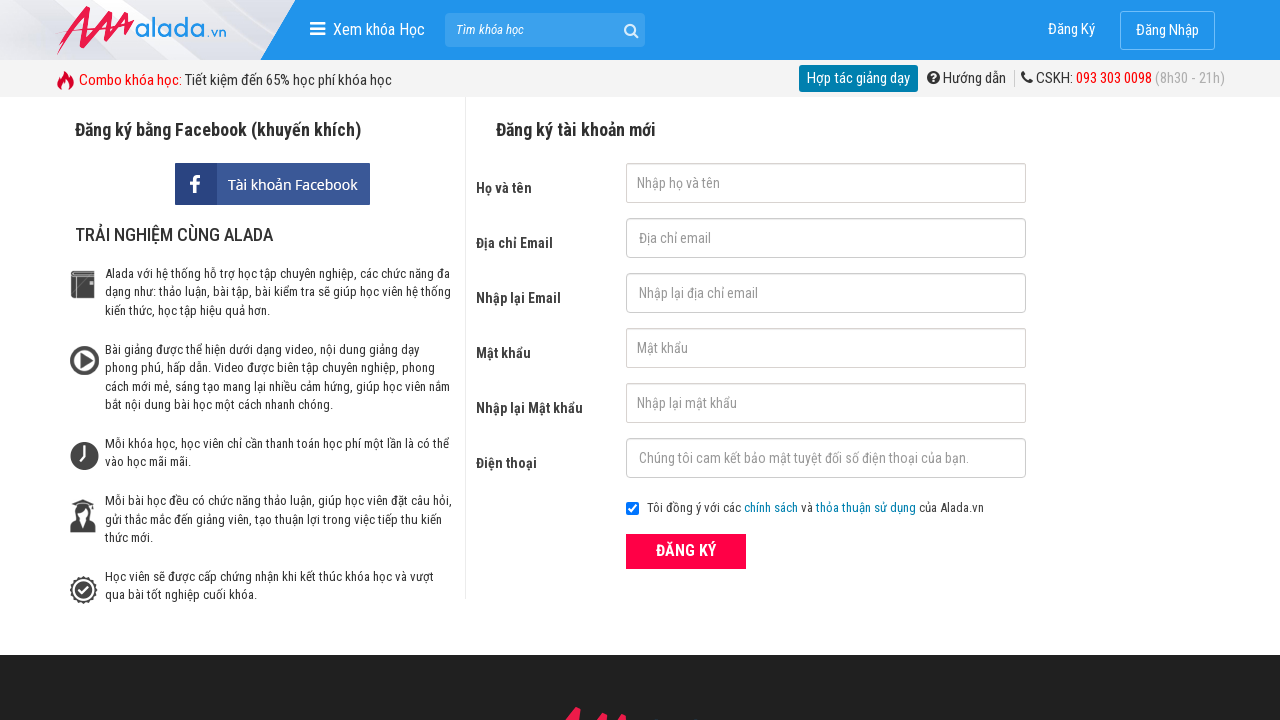

Filled first name field with 'Hang Le' on #txtFirstname
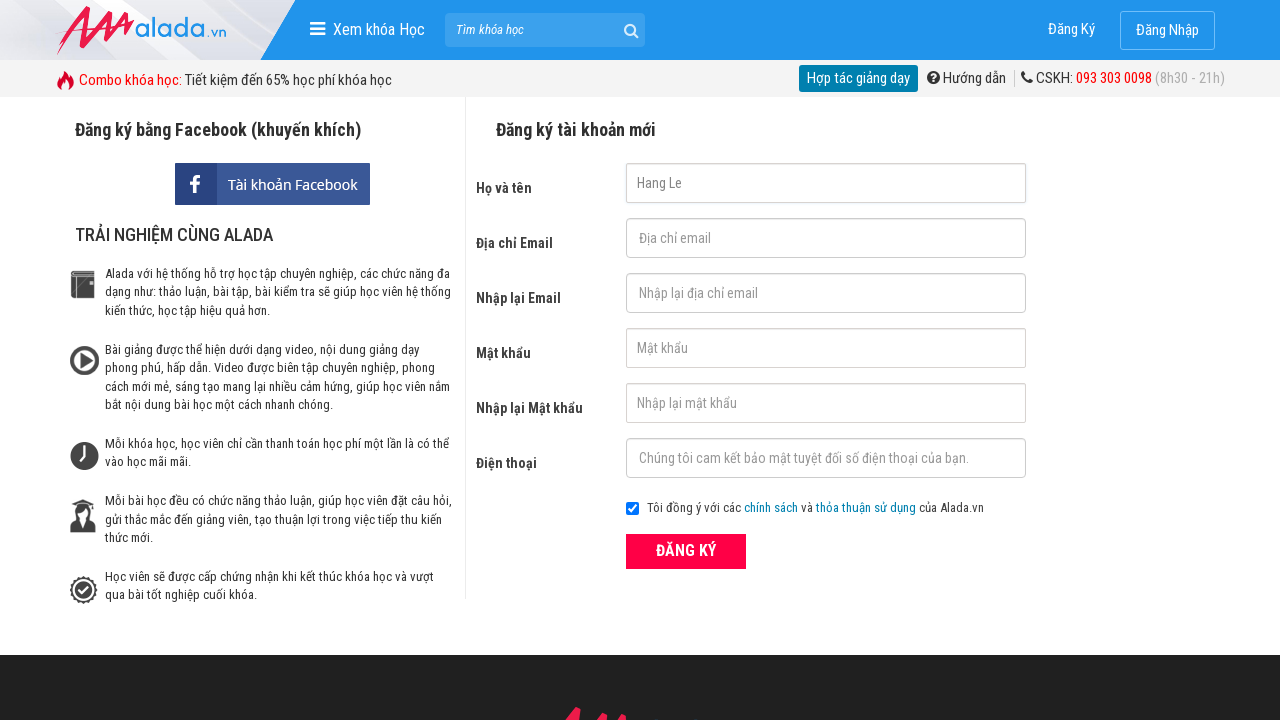

Filled email field with 'hangle@gmail.com' on #txtEmail
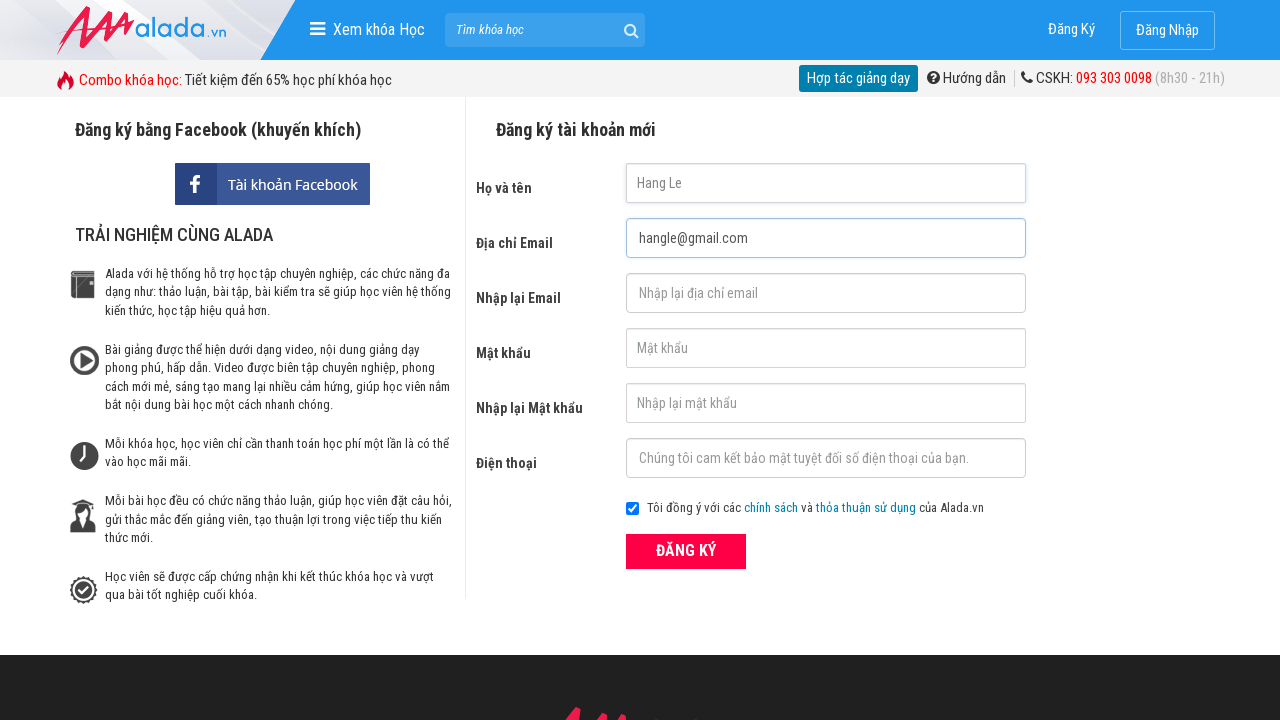

Filled email confirmation field with mismatched email '123@123@123' on #txtCEmail
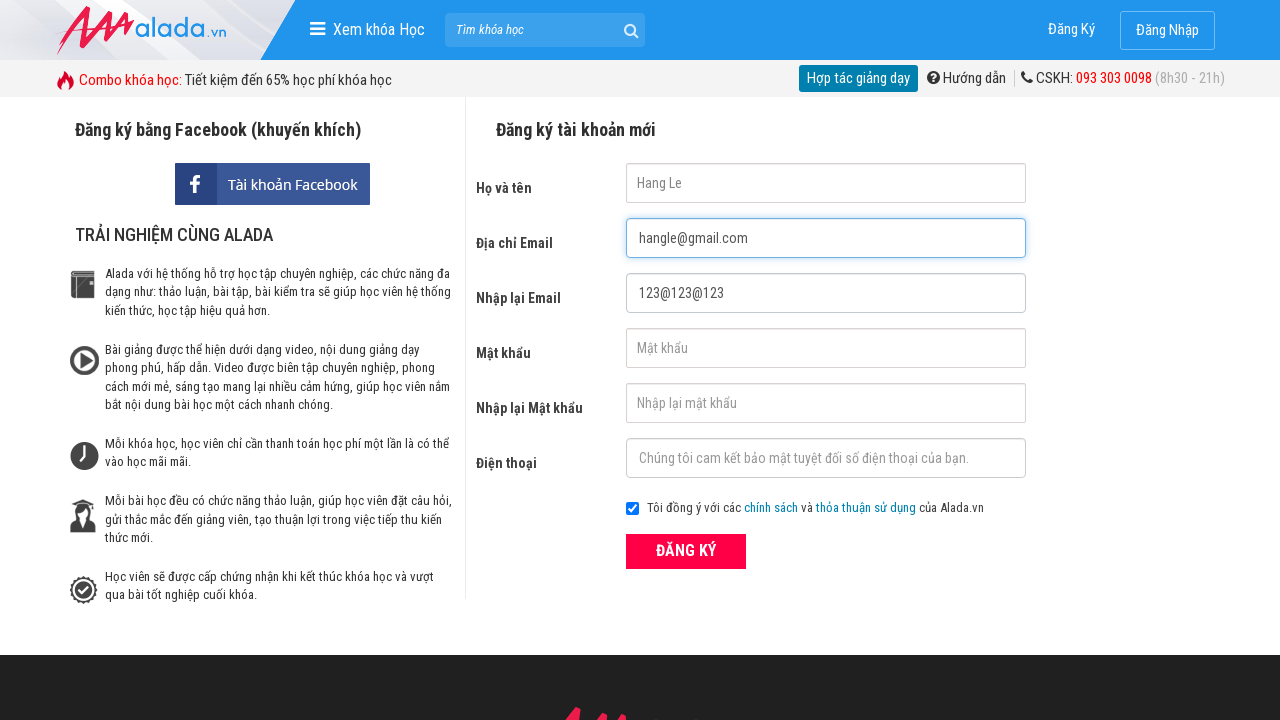

Filled password field with '123456' on #txtPassword
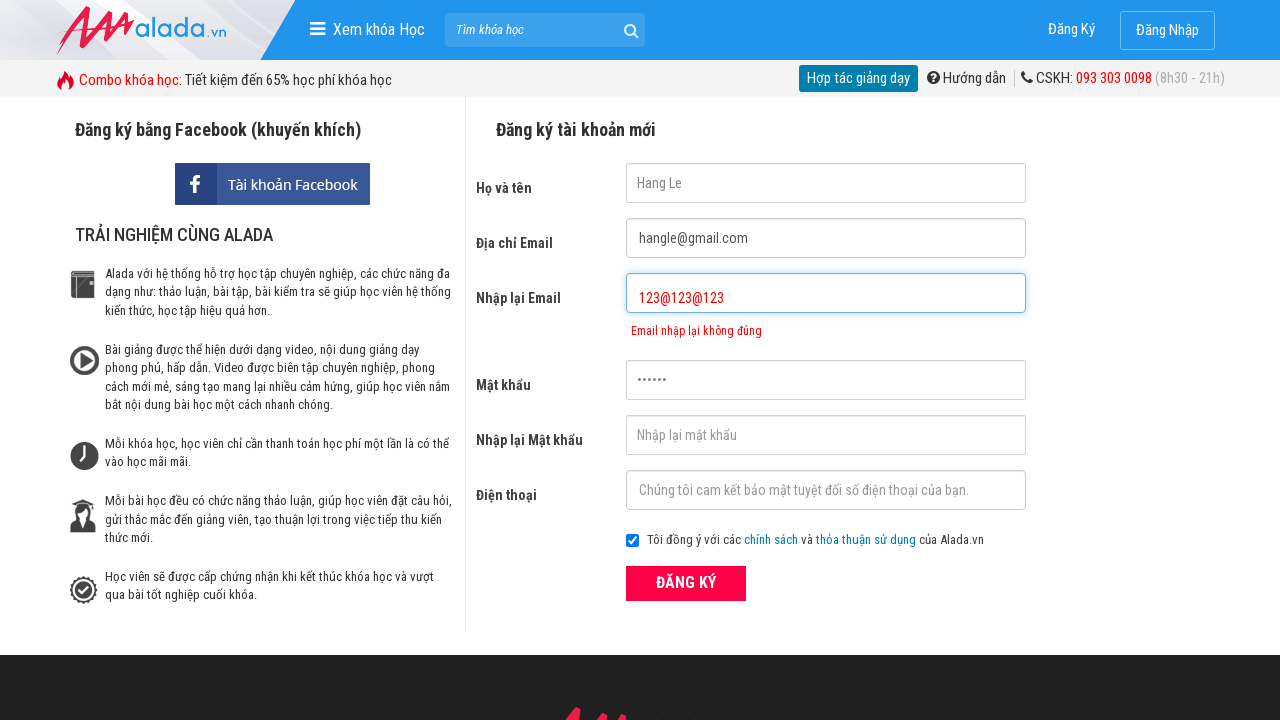

Filled password confirmation field with '123456789' on #txtCPassword
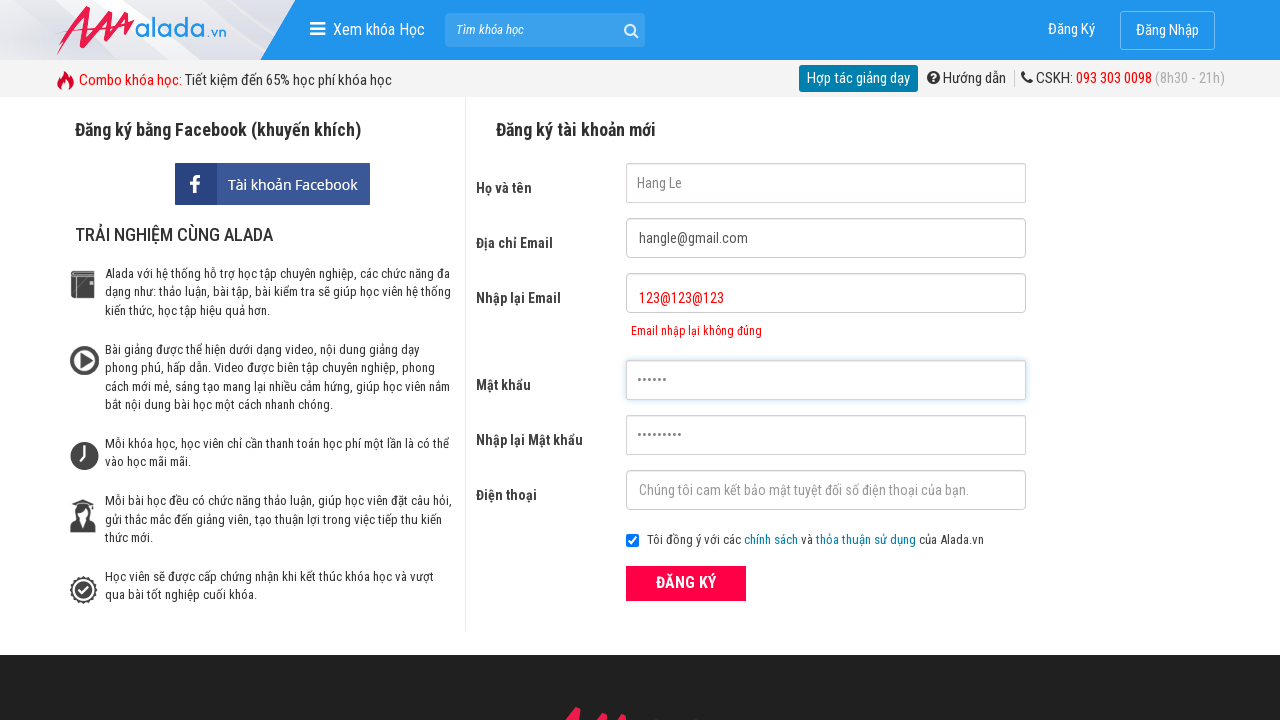

Filled phone number field with '09787657565' on #txtPhone
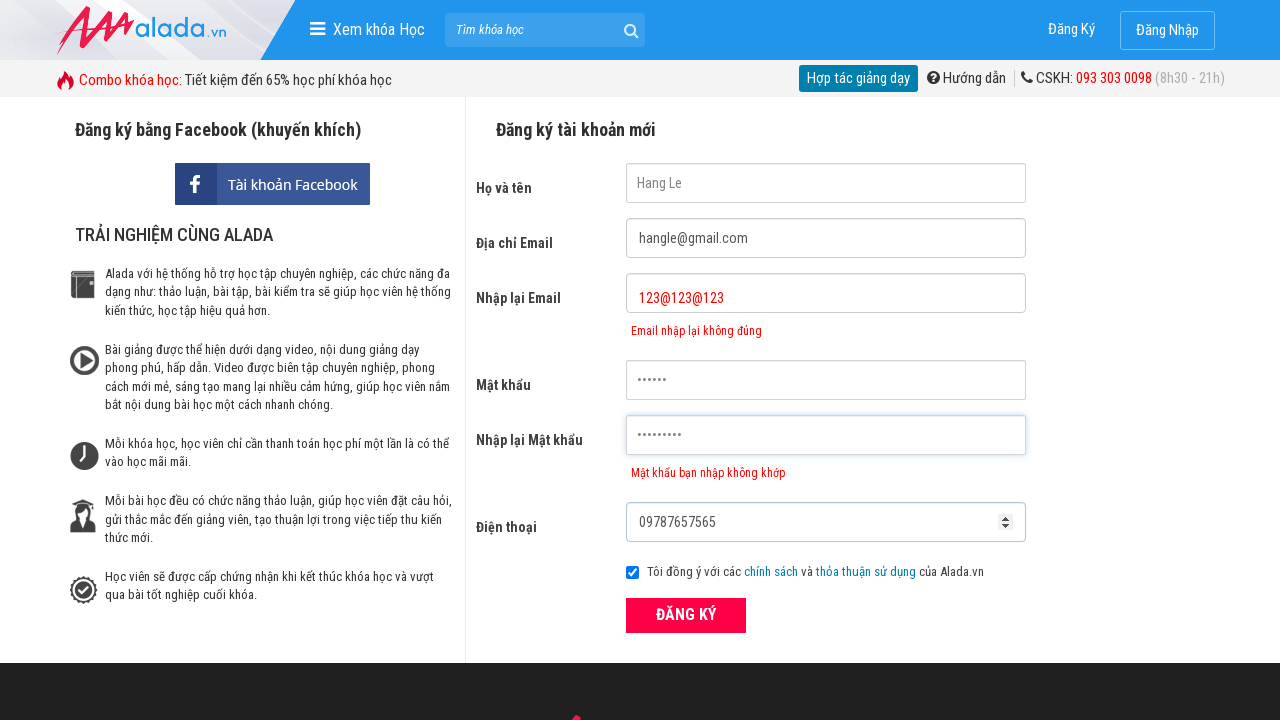

Clicked submit button to register at (686, 615) on xpath=//button[@class='btn_pink_sm fs16']
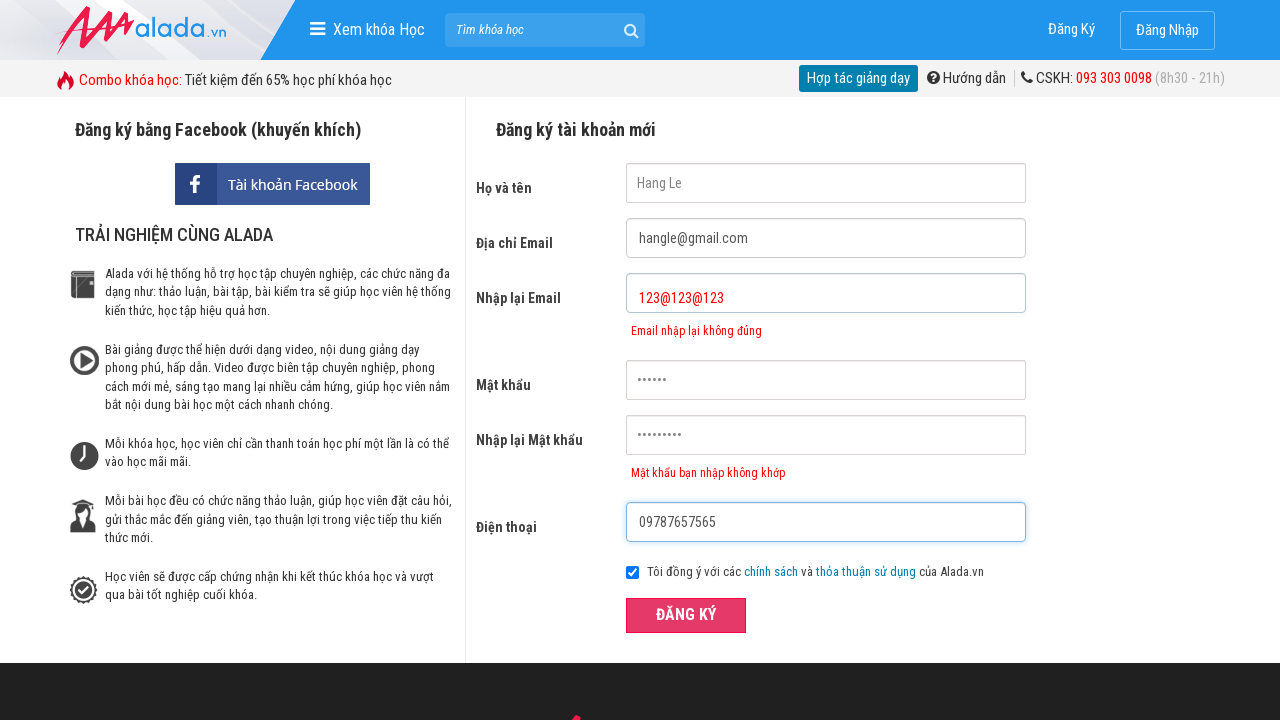

Email confirmation error message appeared
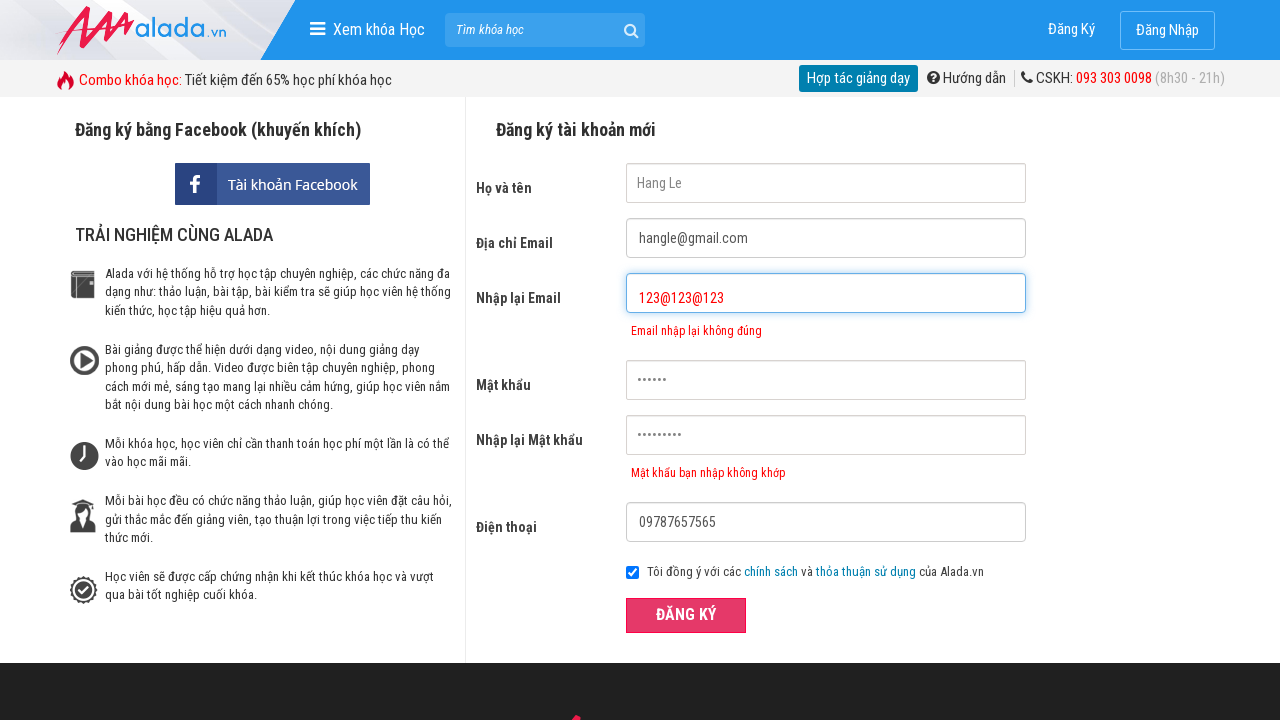

Verified error message 'Email nhập lại không đúng' is displayed
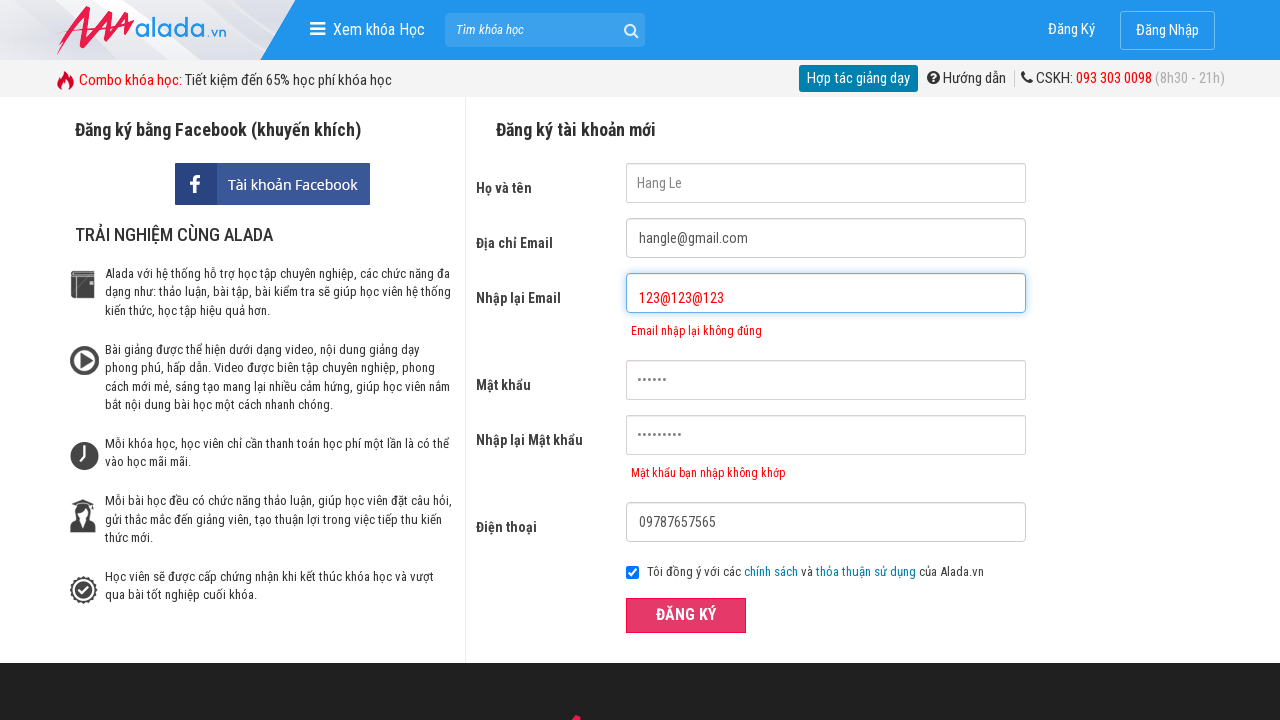

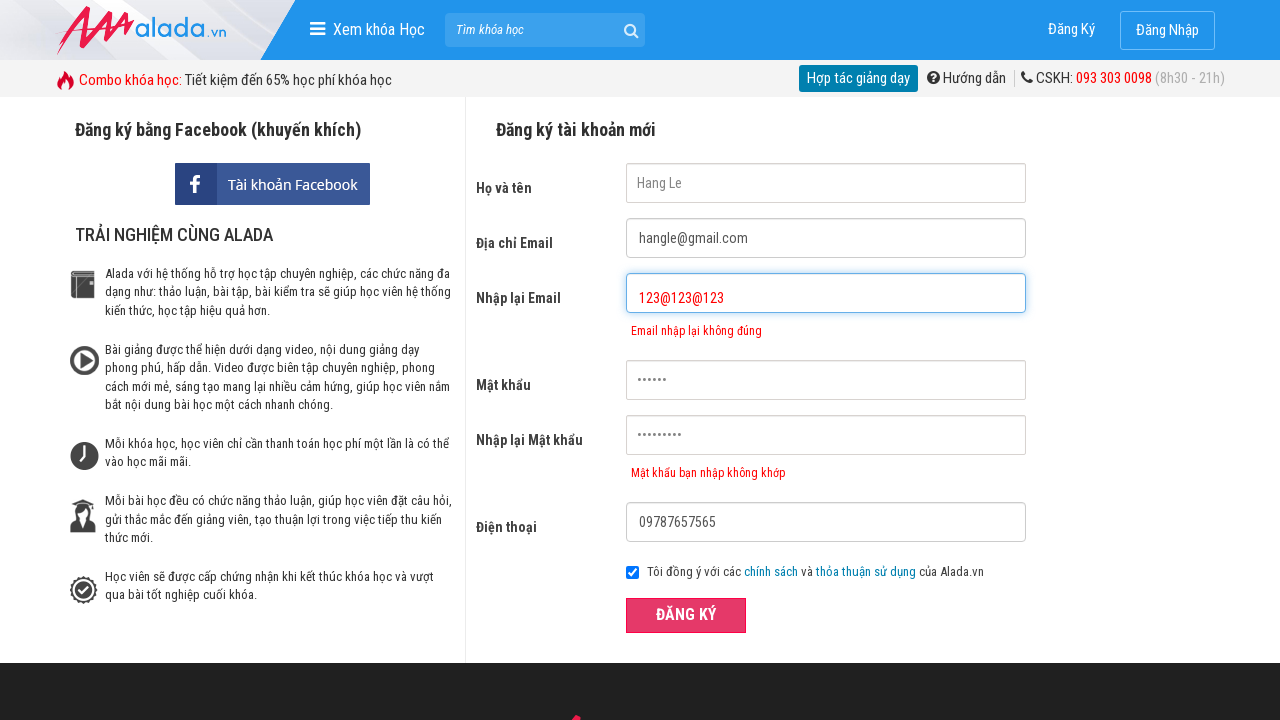